Tests the map type change functionality on Wikimapia by clicking on map layer controls to switch between different map views (like satellite view and other map providers).

Starting URL: http://wikimapia.org/

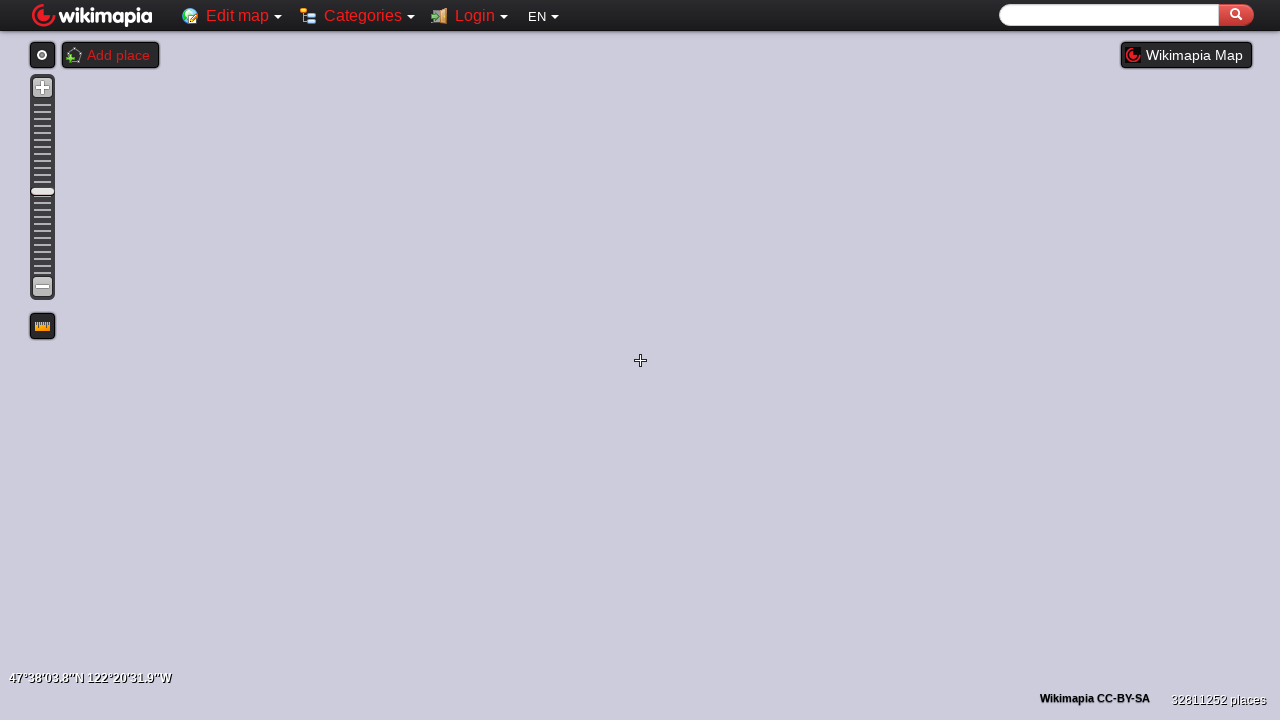

Clicked on the map type selector dropdown at (1194, 55) on xpath=//div[4]/div/div/div
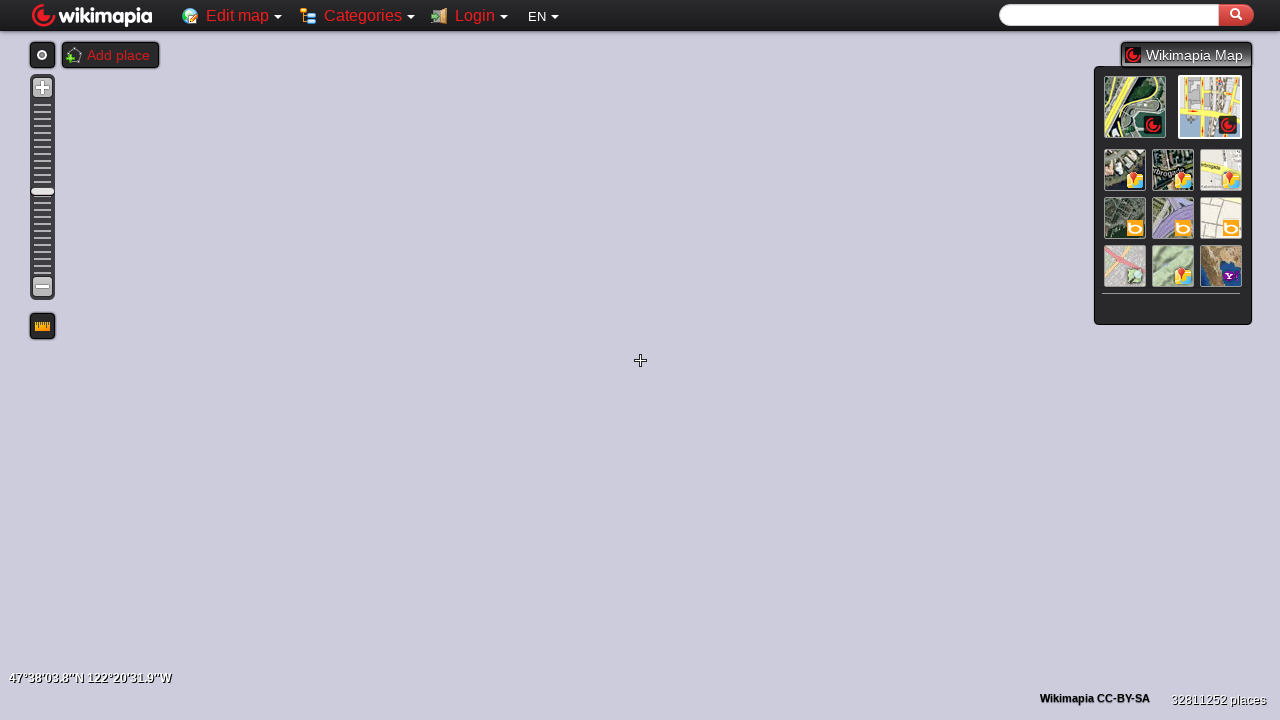

Selected satellite view from map type options at (1173, 266) on xpath=//div[10]
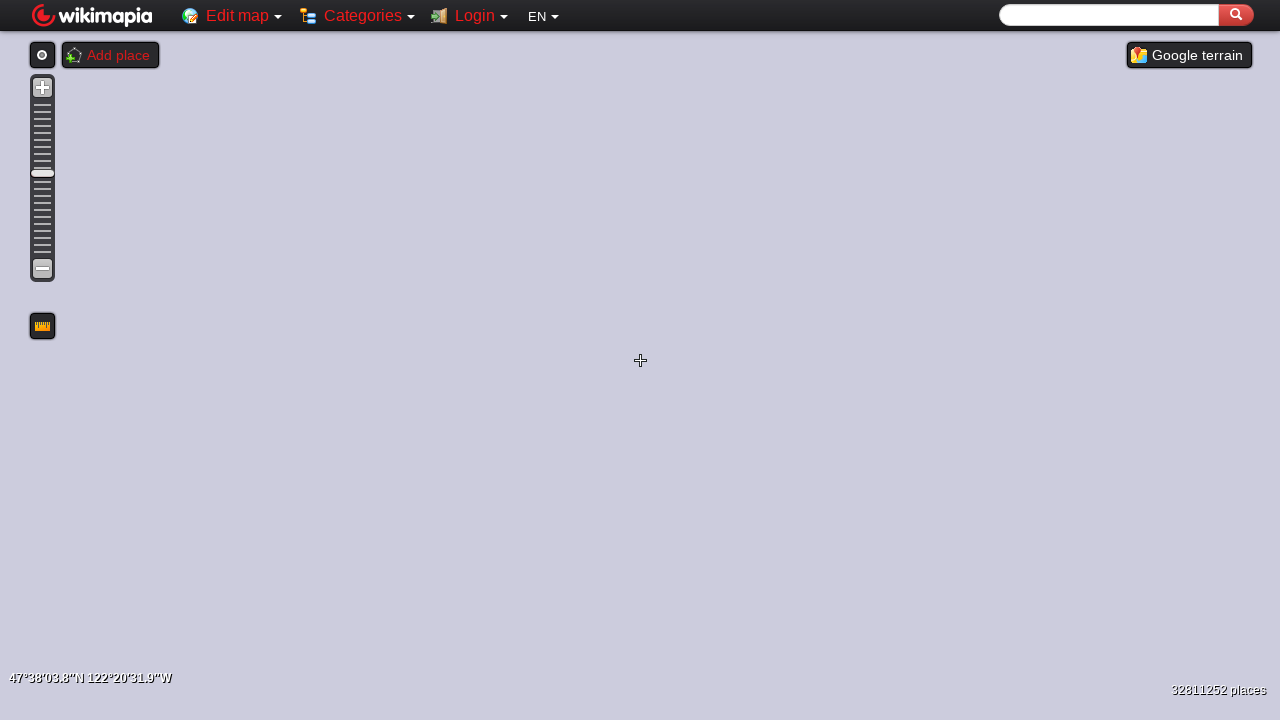

Waited for map type text to update
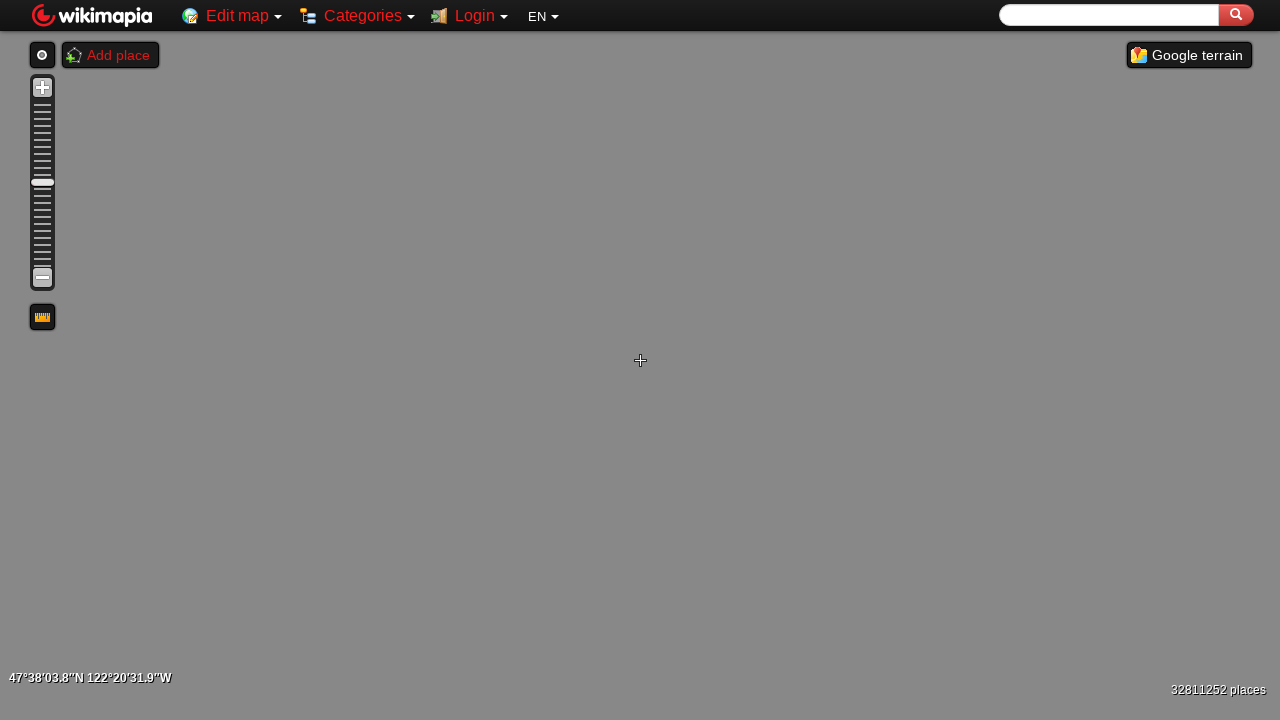

Clicked on the map type selector dropdown again at (1198, 55) on xpath=//div[4]/div/div/div
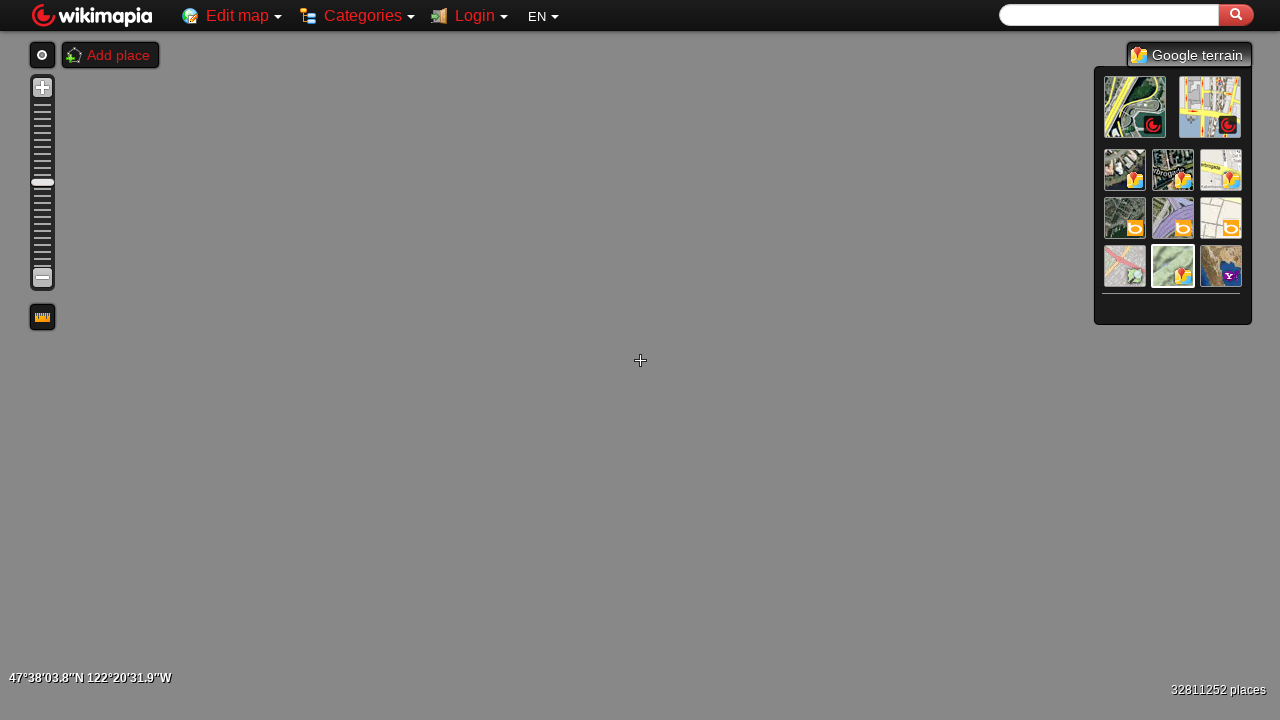

Selected another map type option from the dropdown at (1210, 107) on xpath=//div[4]/div[2]/div/div[2]
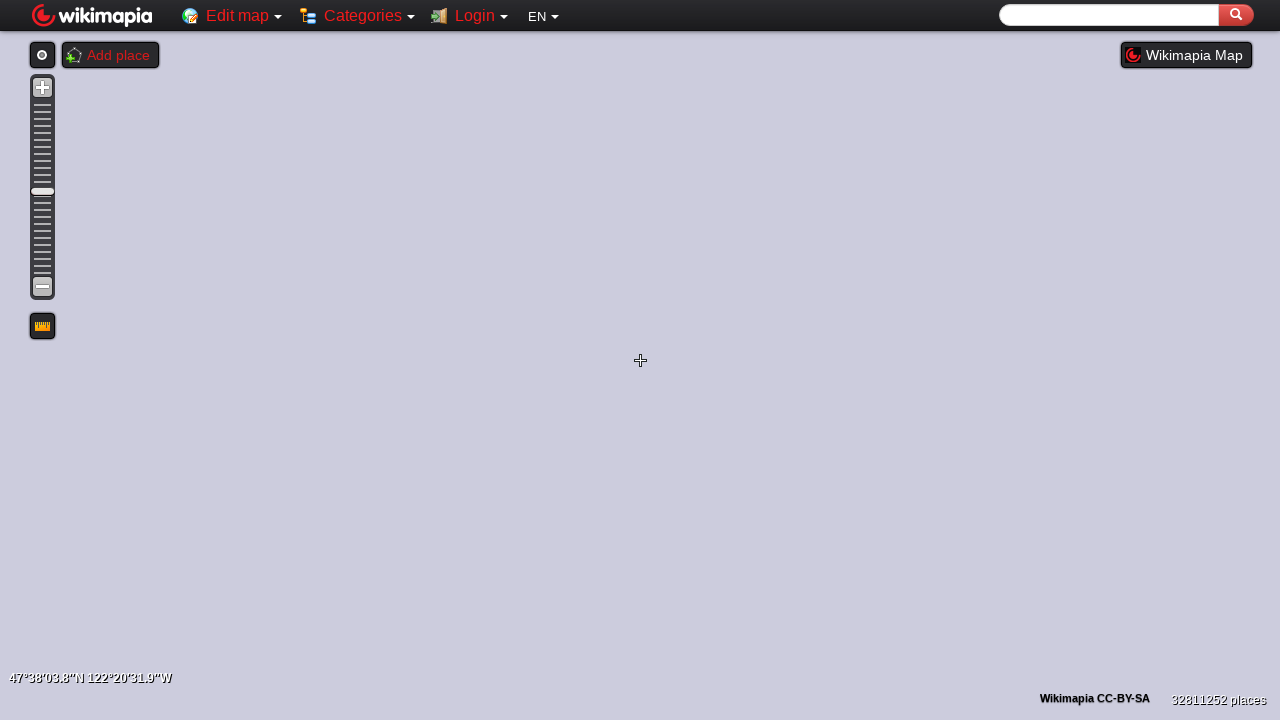

Waited for map to update with new map type
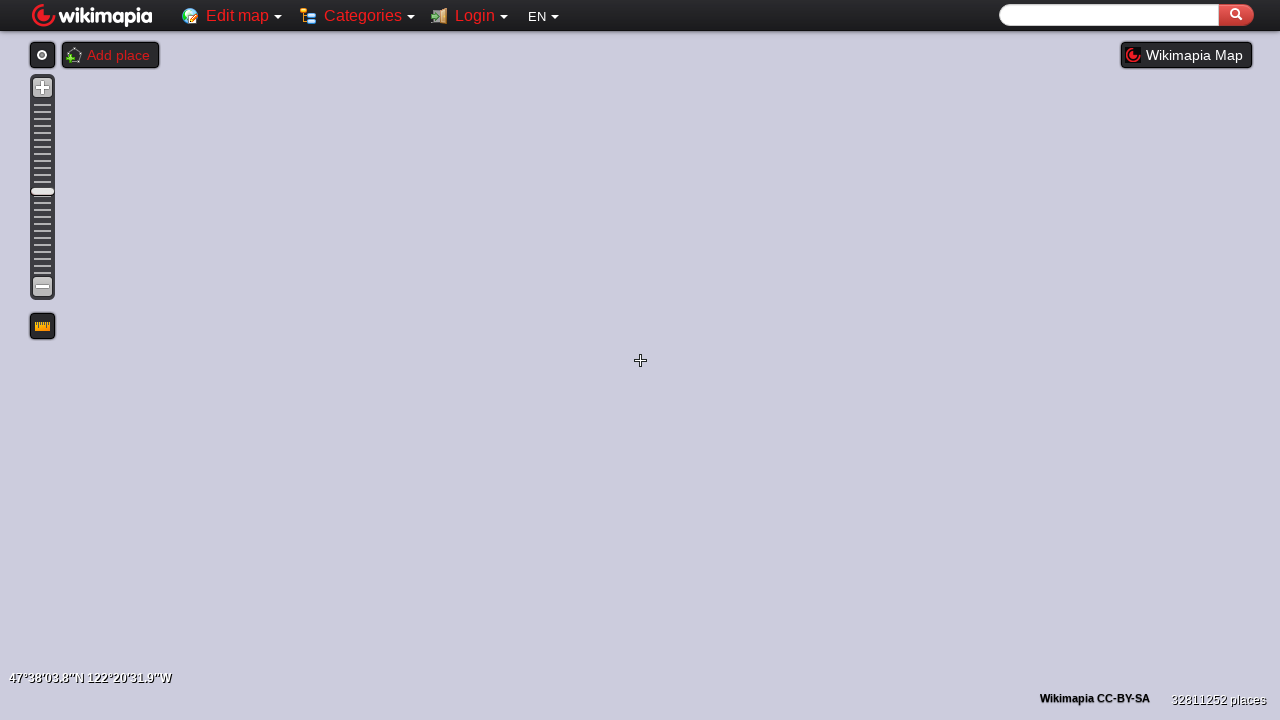

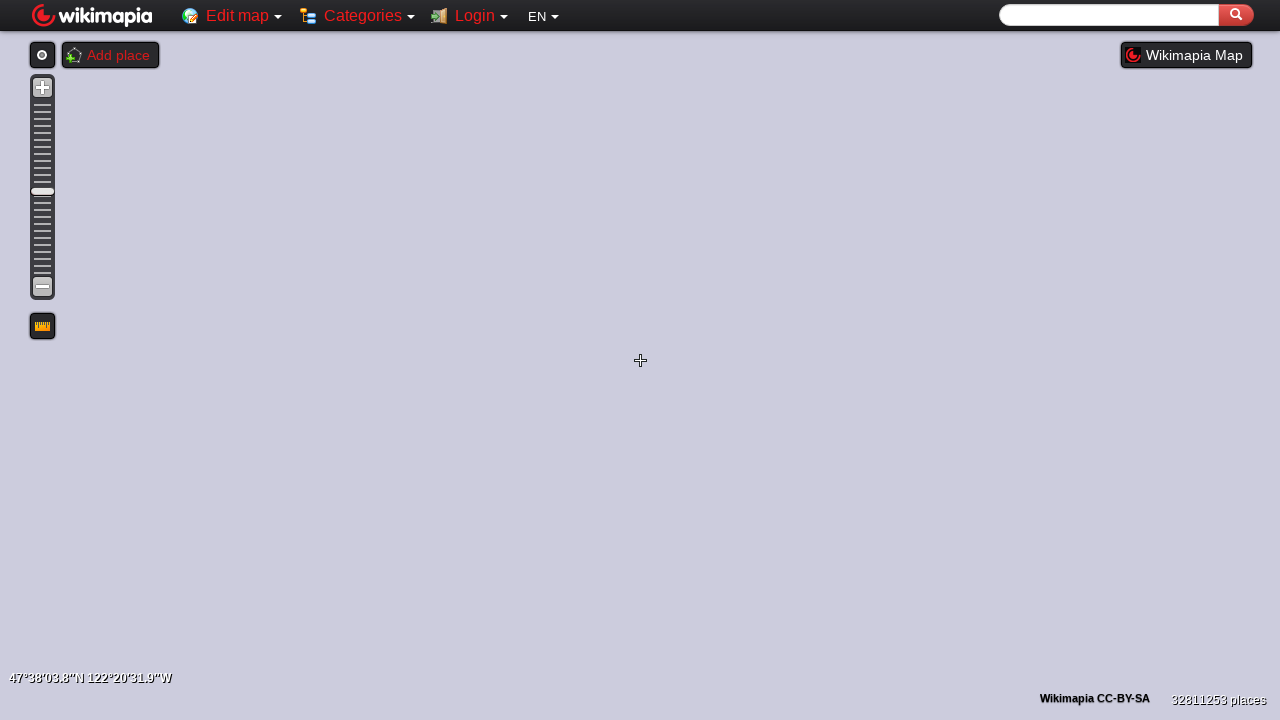